Tests mouse hover interactions on a Georgian e-commerce site by hovering over the categories menu opener and then hovering over a menu item to reveal a dropdown navigation.

Starting URL: https://vitamini.ge/product/nutrex-cla

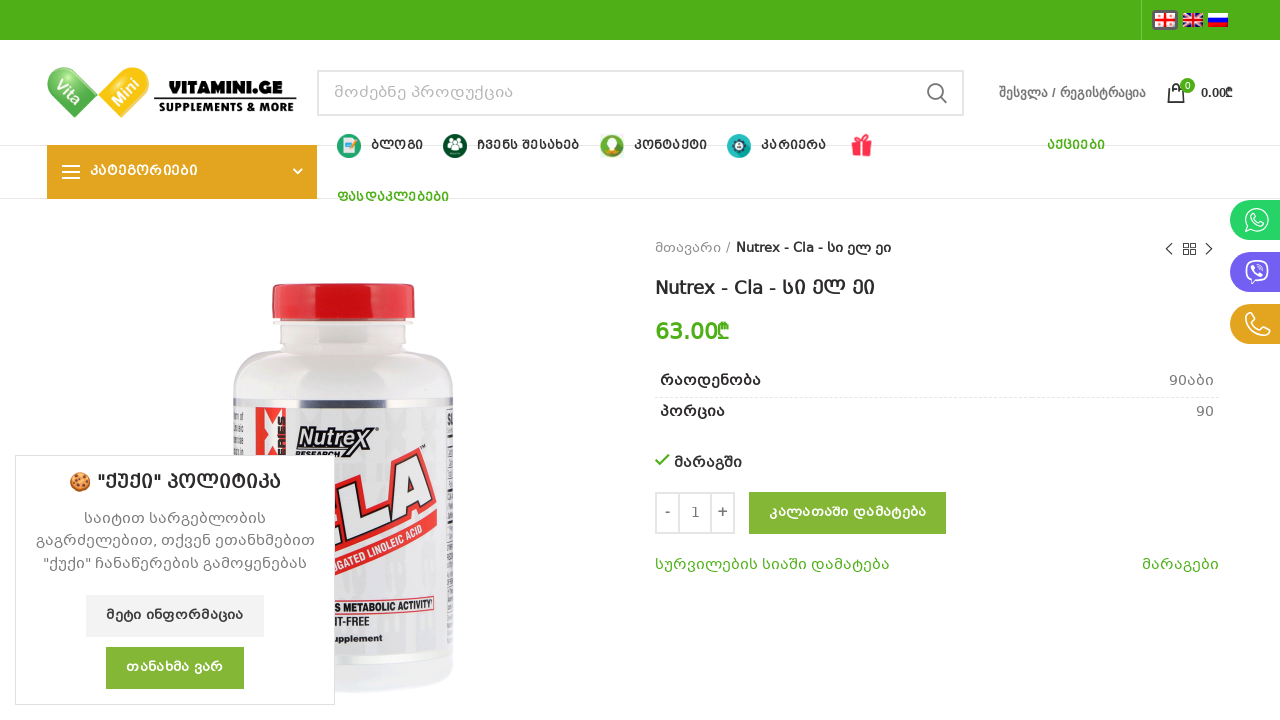

Hovered over categories menu opener at (182, 172) on span.menu-opener.color-scheme-light.has-bg
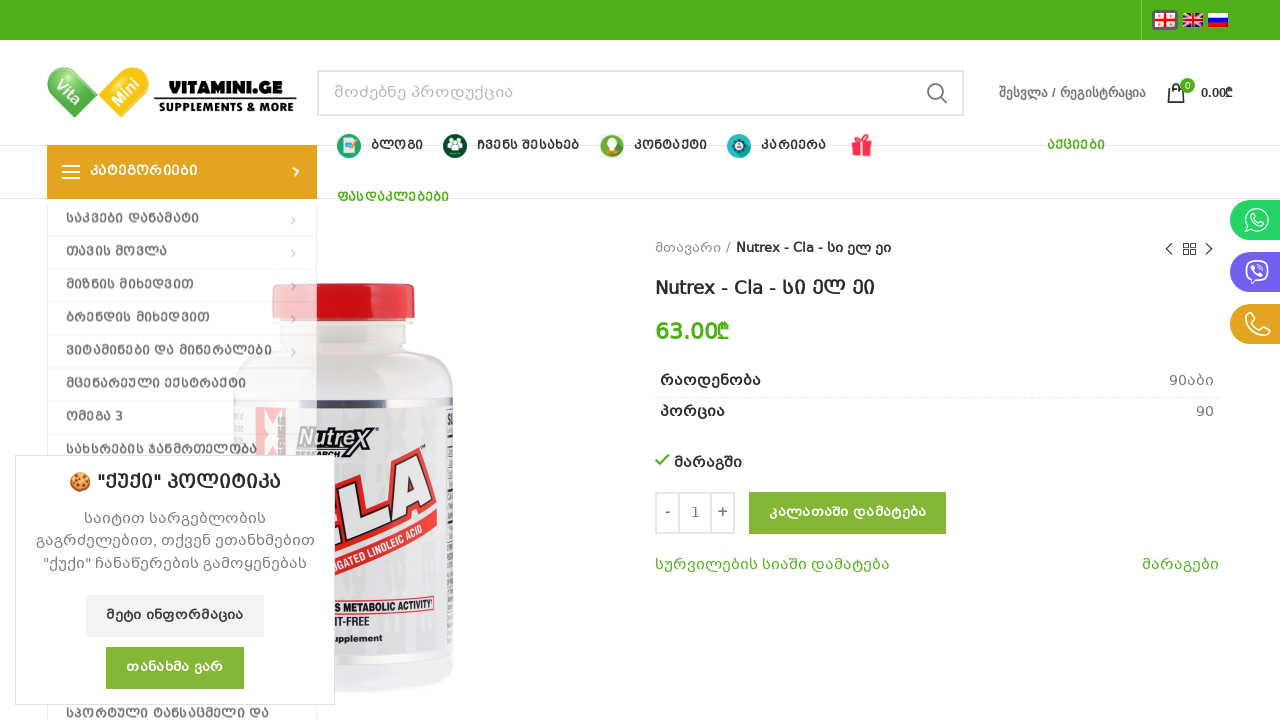

Hovered over first menu item (supplements/danamatebi) to reveal dropdown at (182, 215) on #menu-categories > li:first-child > a
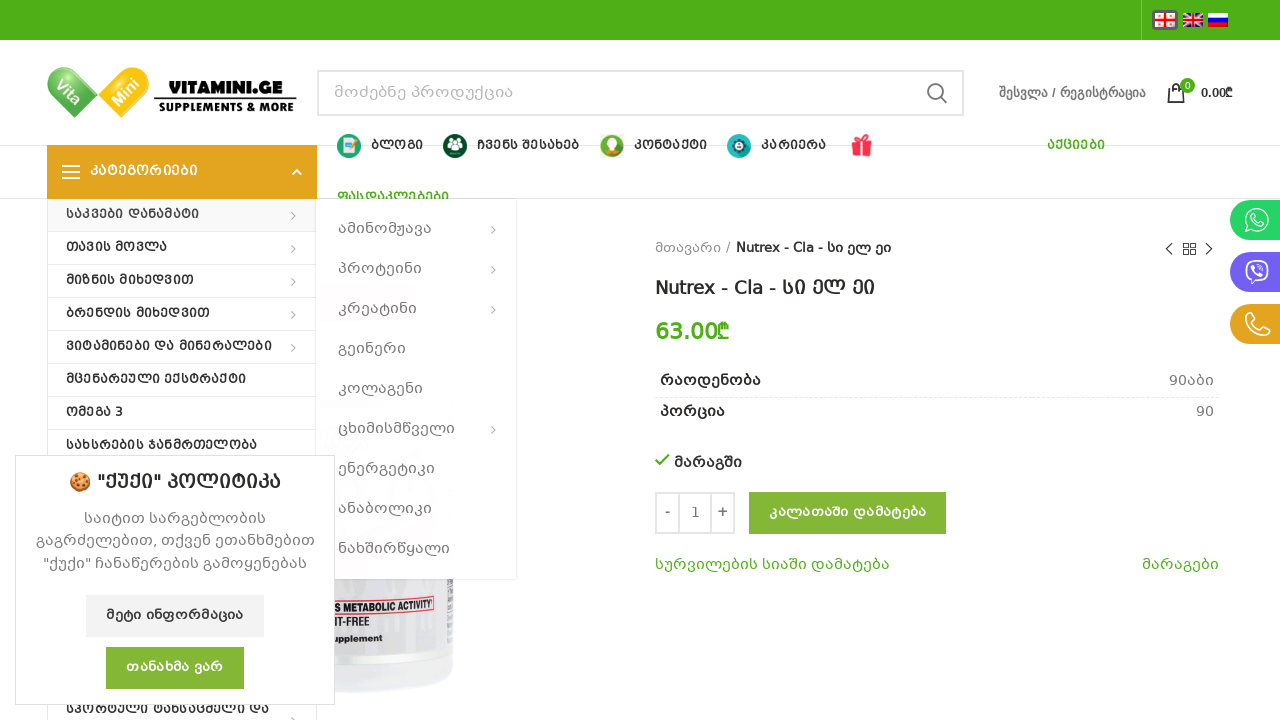

Waited 1 second to observe hover effect
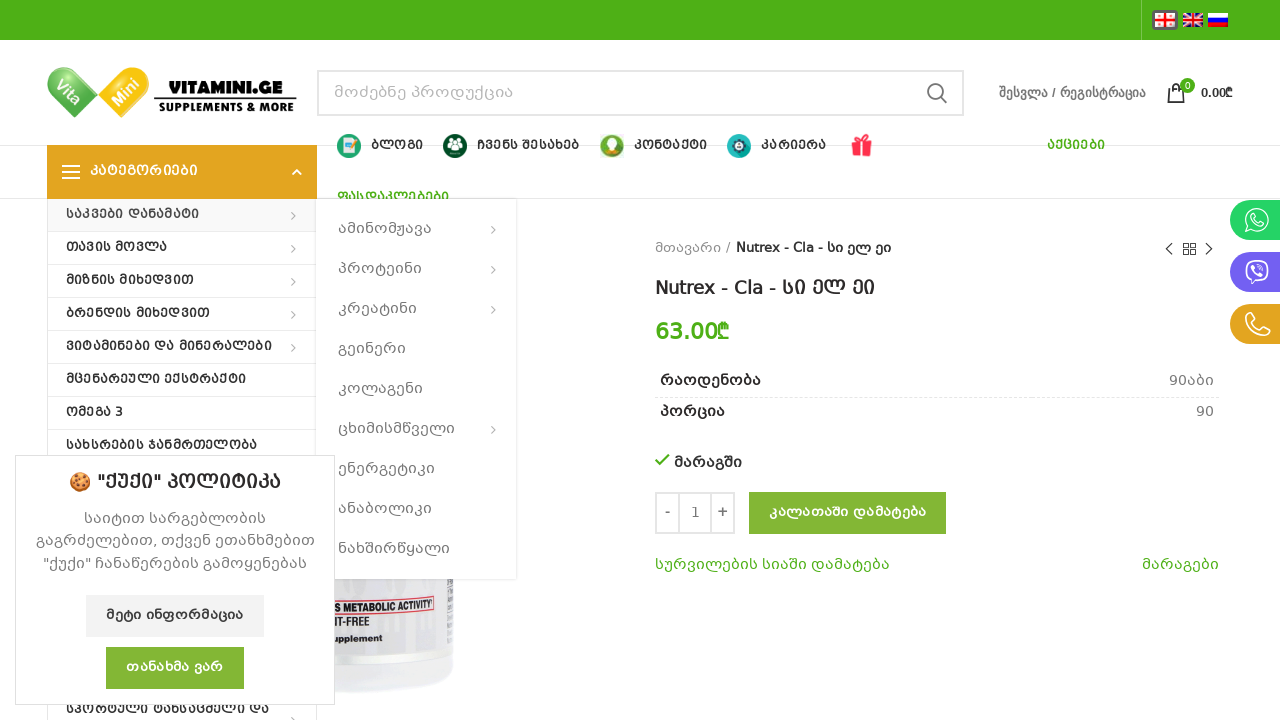

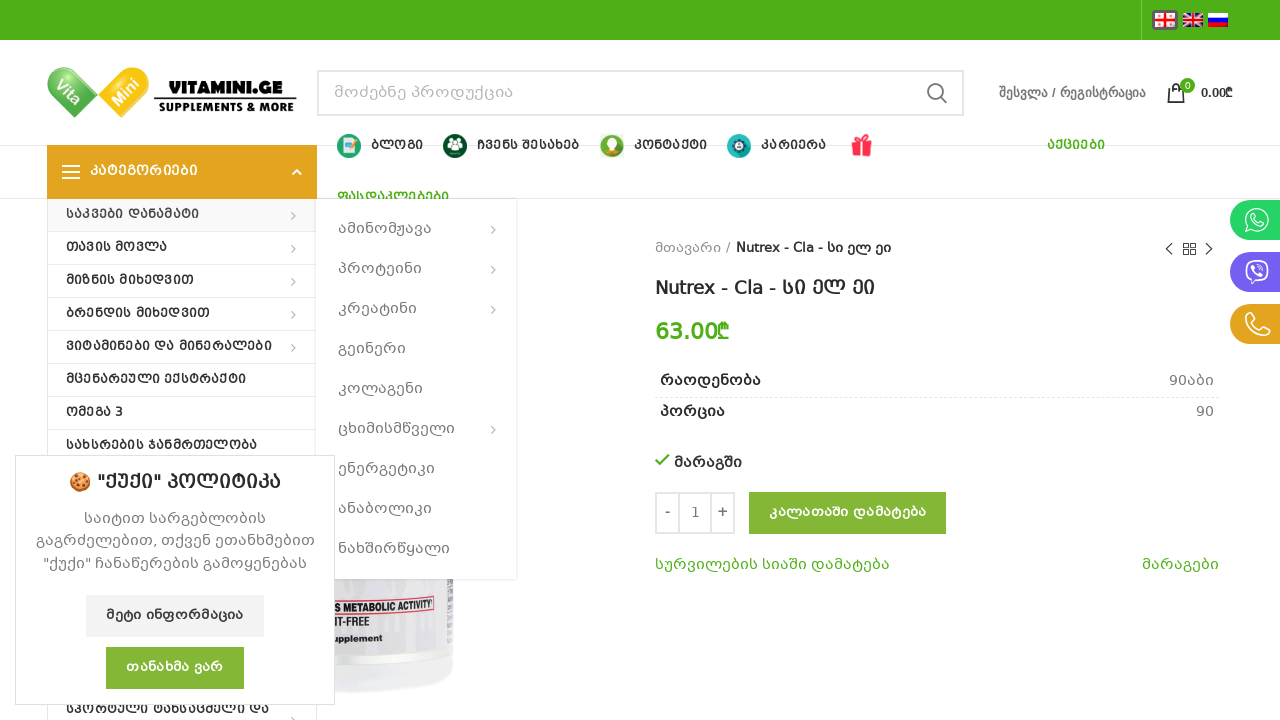